Navigates to anhtester.com and clicks on the "API Testing" section link

Starting URL: https://anhtester.com

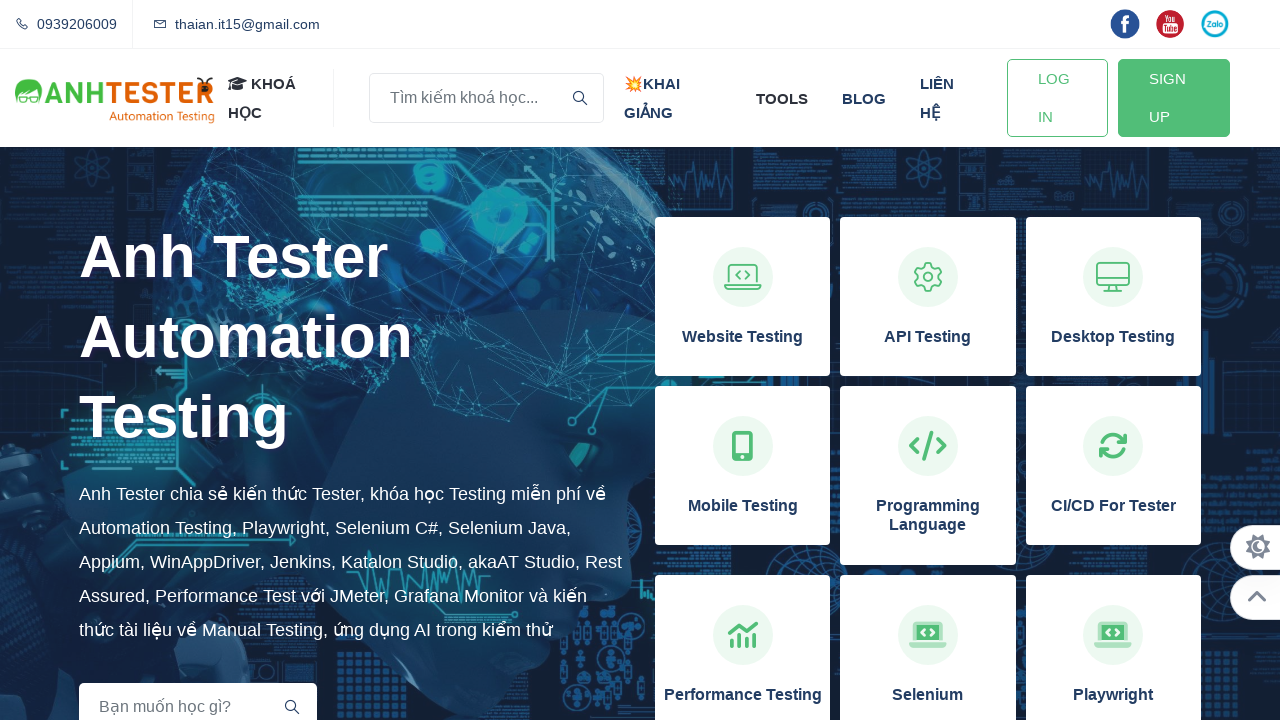

Navigated to https://anhtester.com
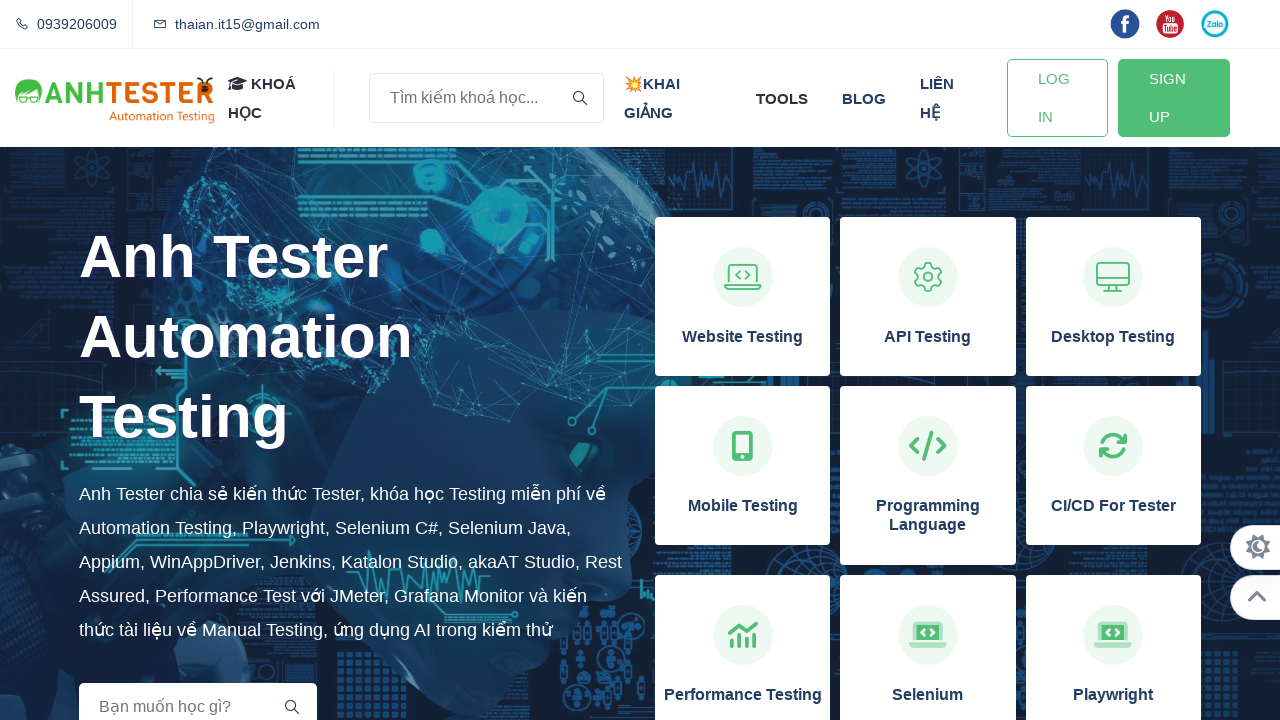

Clicked on the API Testing section link at (928, 337) on xpath=//h3[normalize-space()='API Testing']
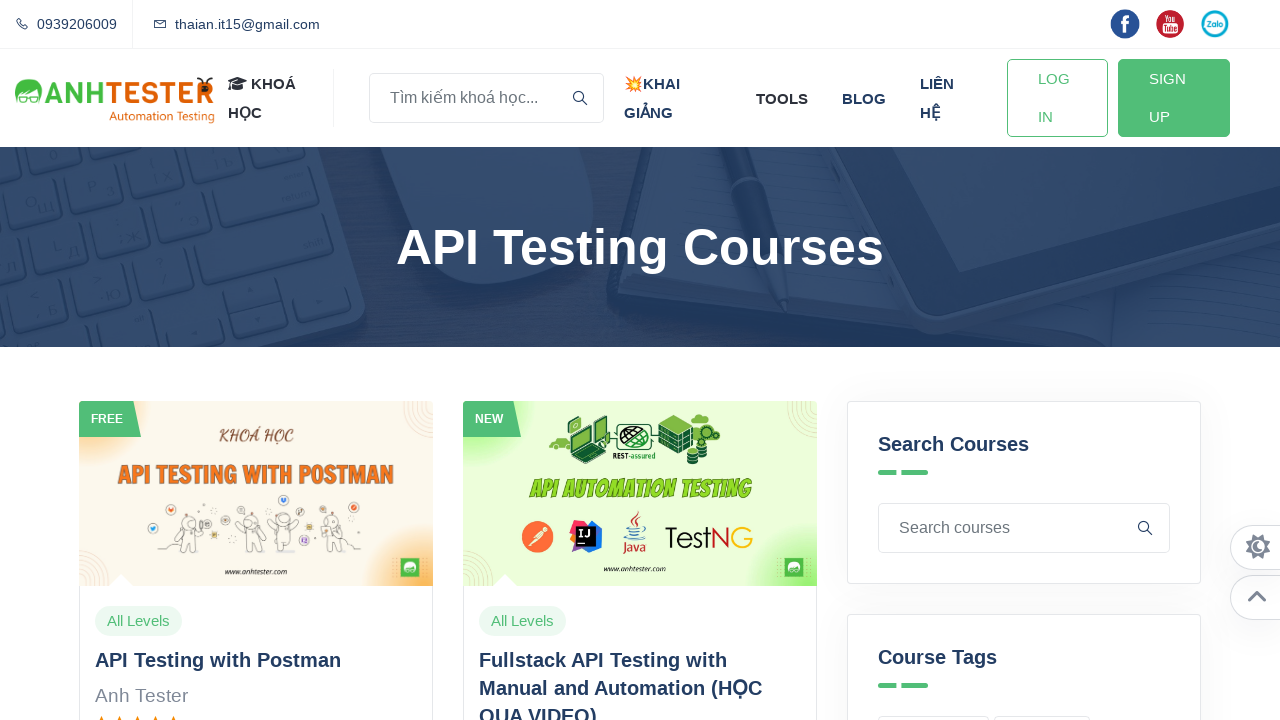

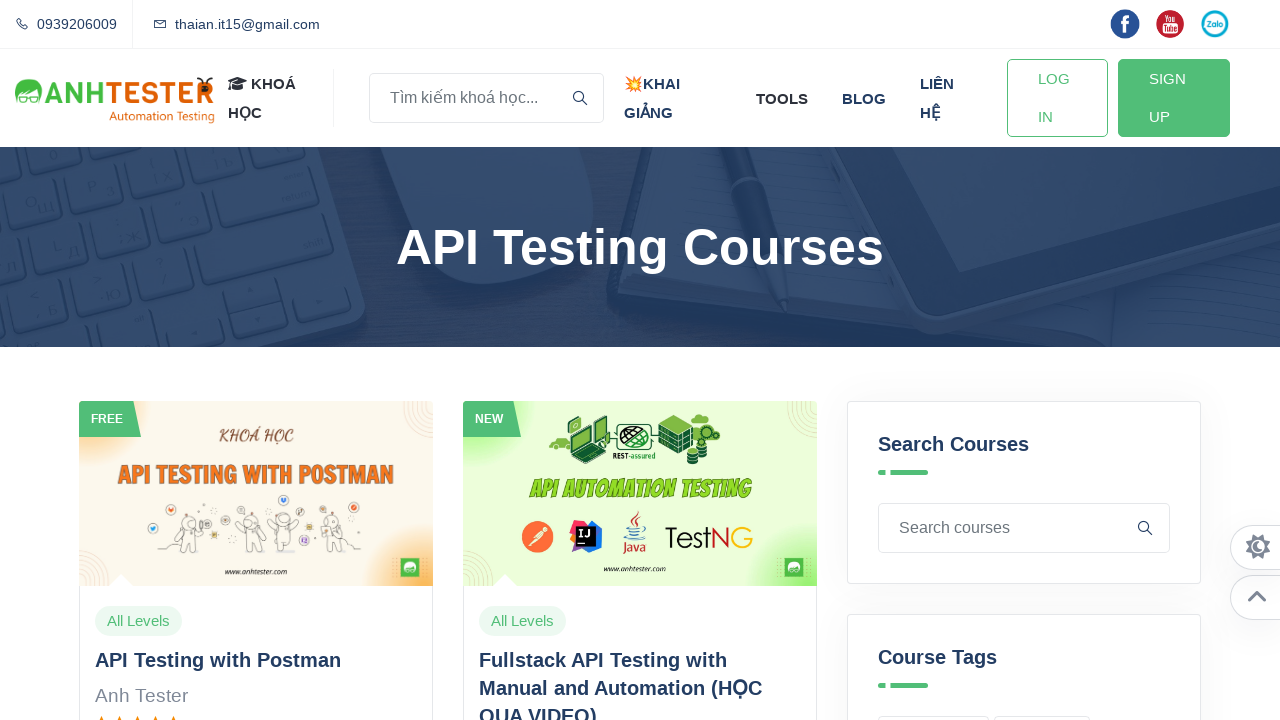